Navigates to Target homepage and maximizes the browser window as a basic page load verification

Starting URL: https://www.target.com/

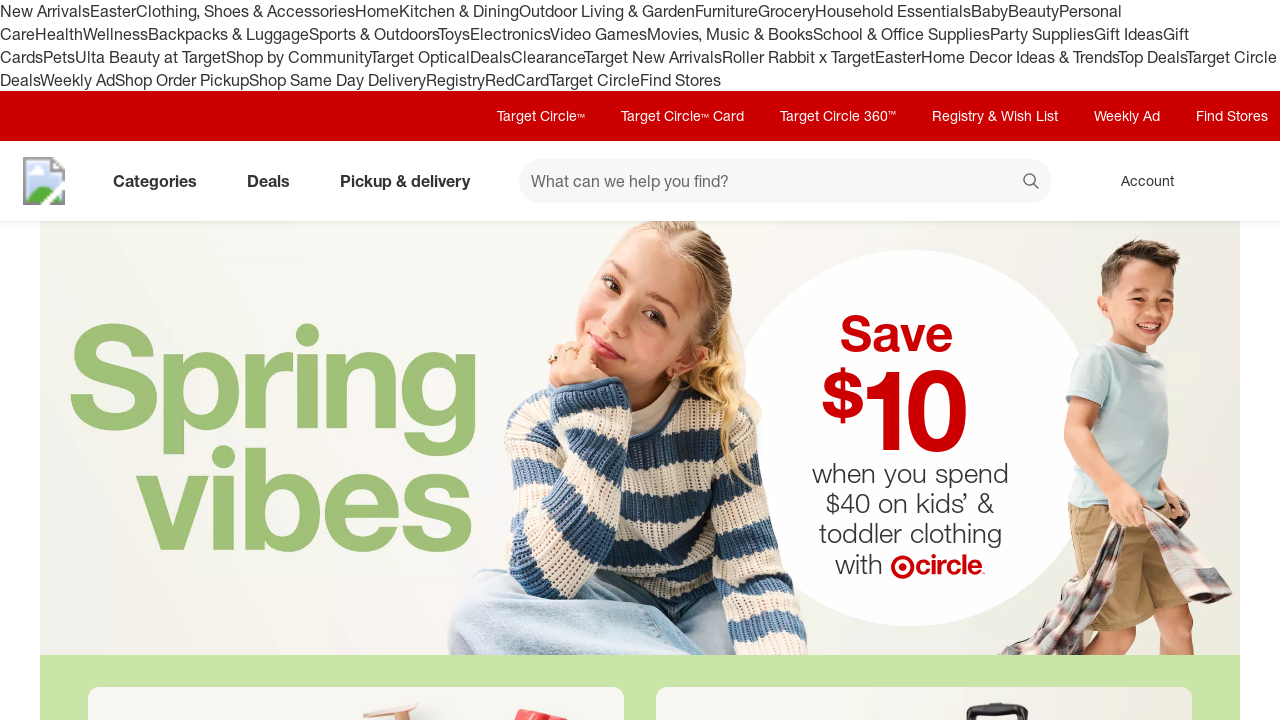

Waited for page DOM to be fully loaded
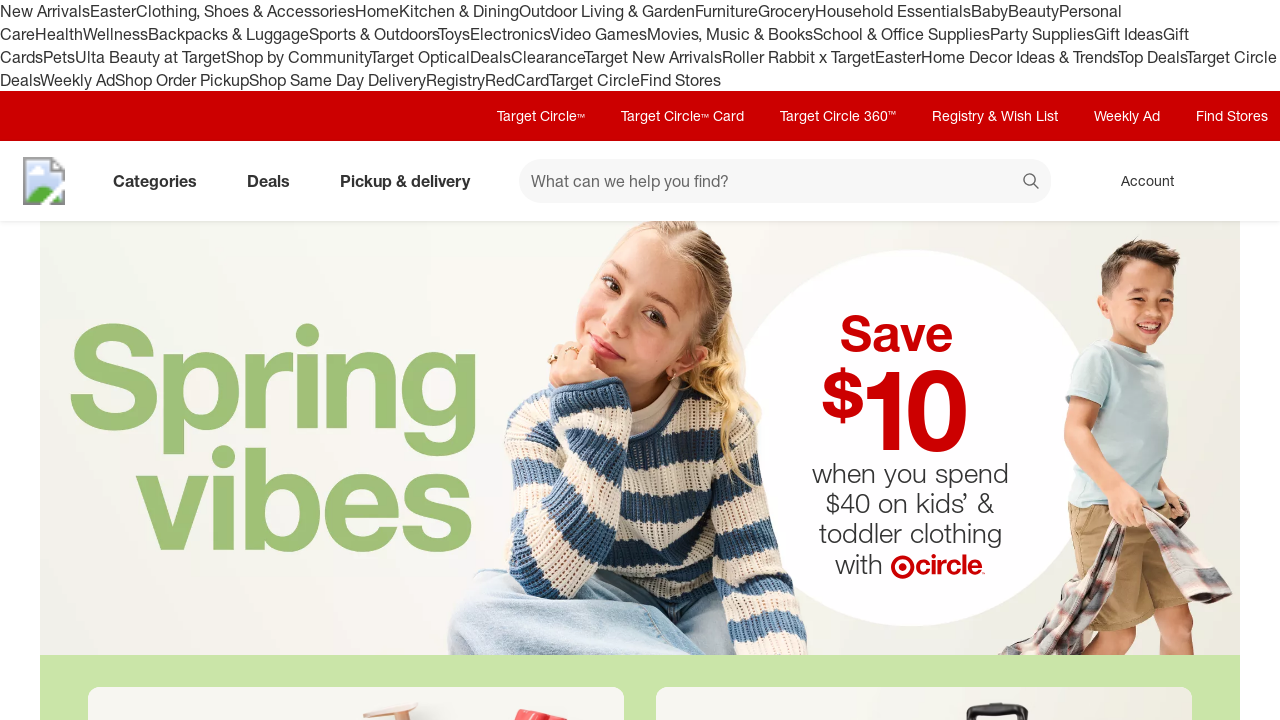

Maximized browser window to 1920x1080
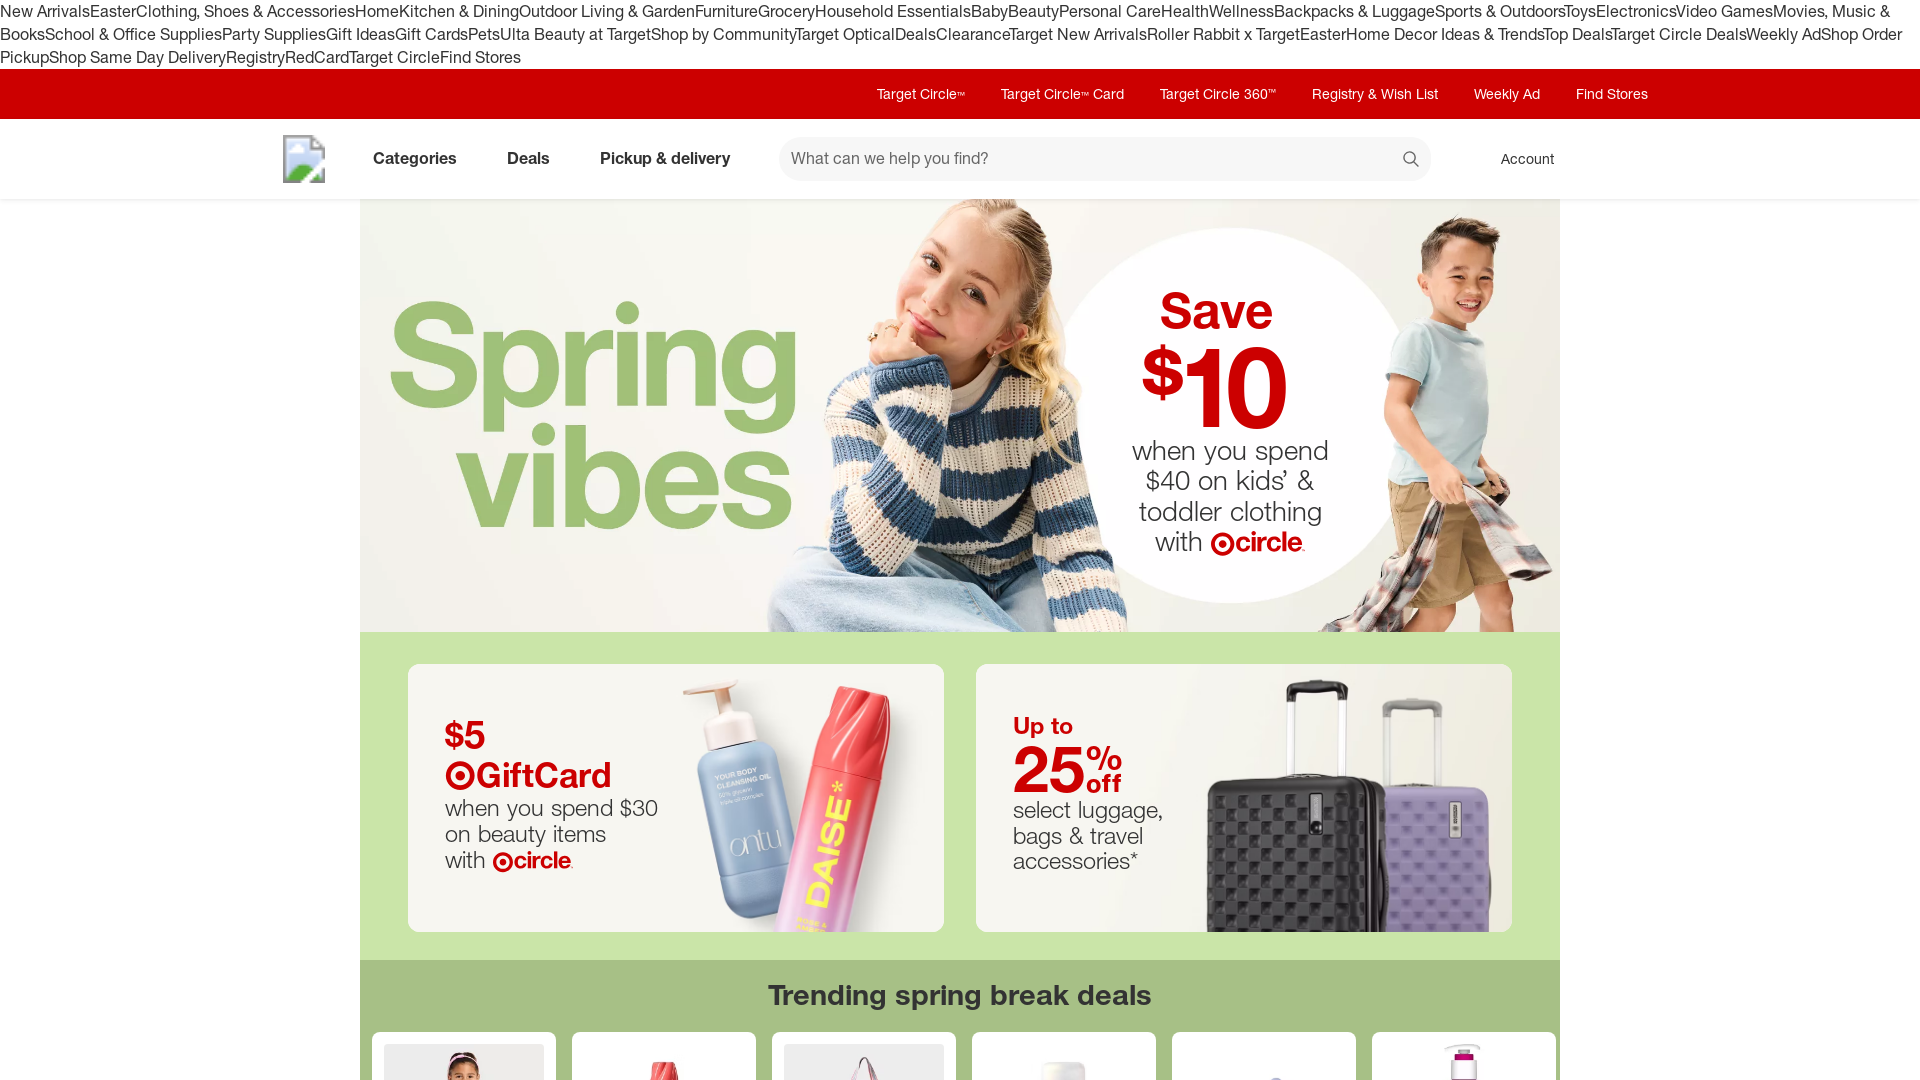

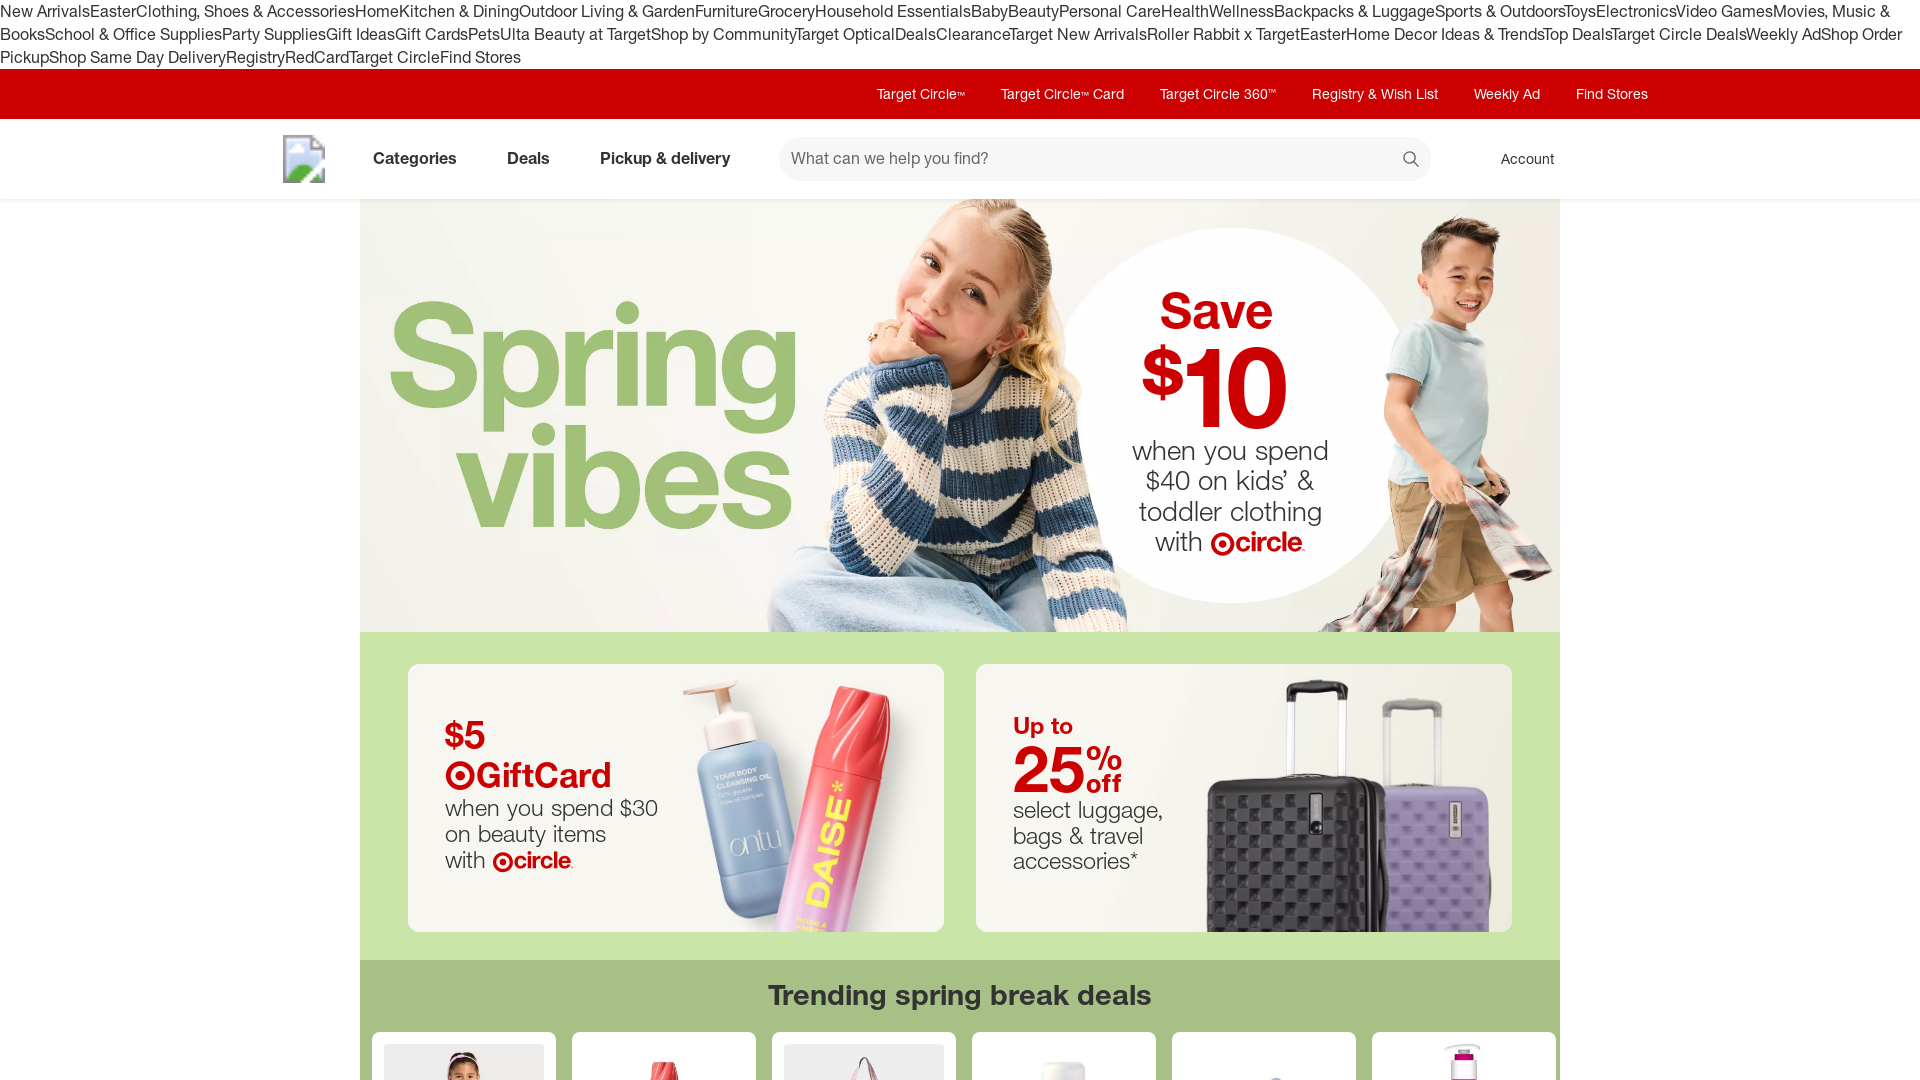